Tests mouse hover functionality by hovering over an element and clicking on a link

Starting URL: http://www.qaclickacademy.com/practice.php

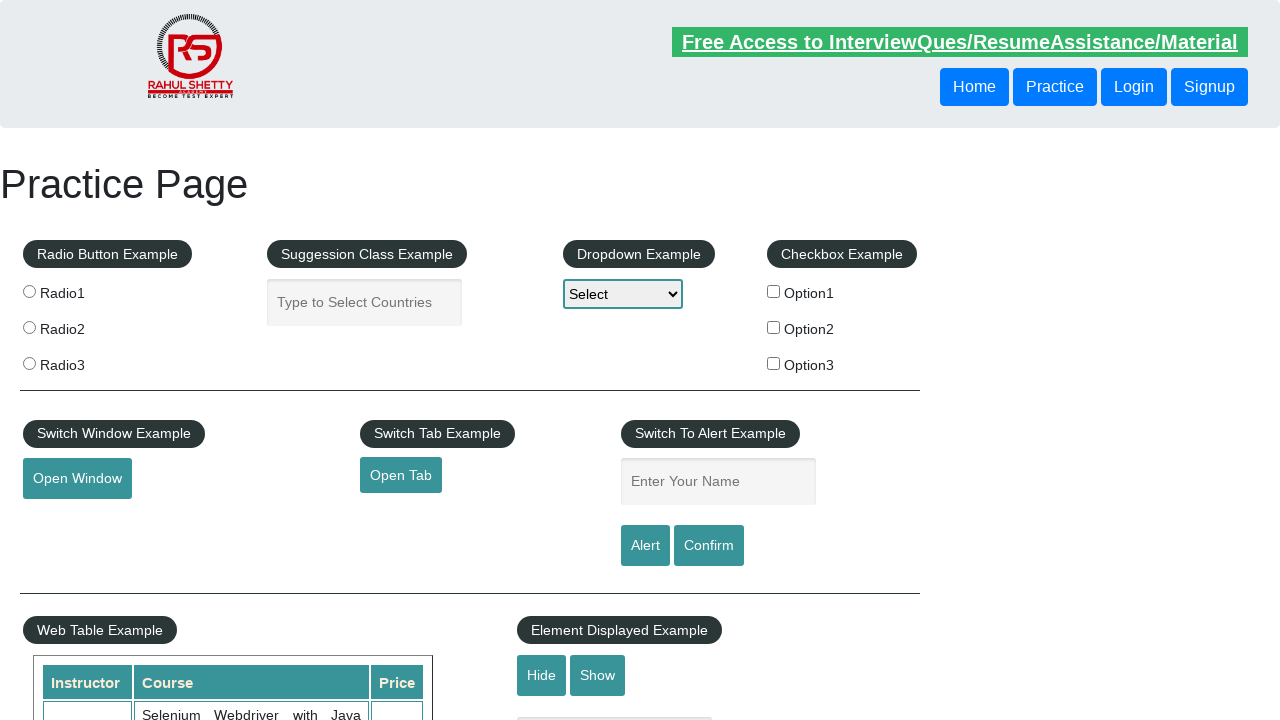

Waited 3 seconds for page to load
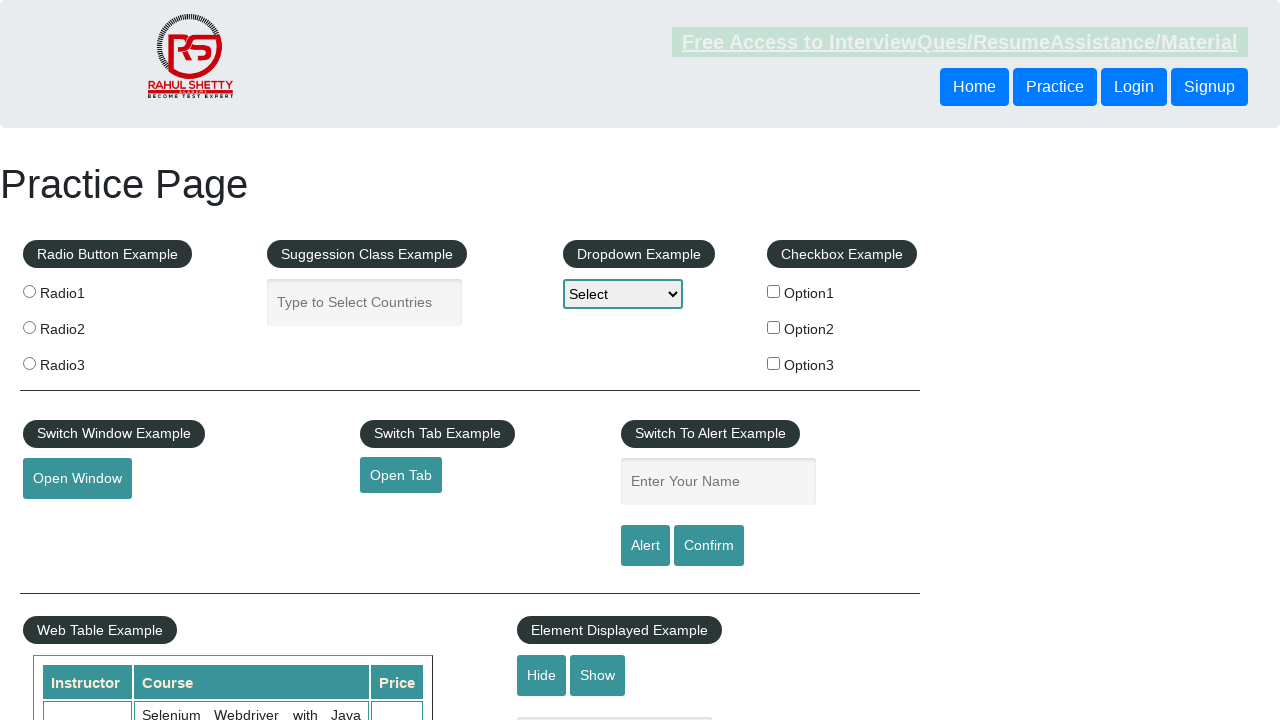

Hovered over mouse hover button element at (83, 361) on #mousehover
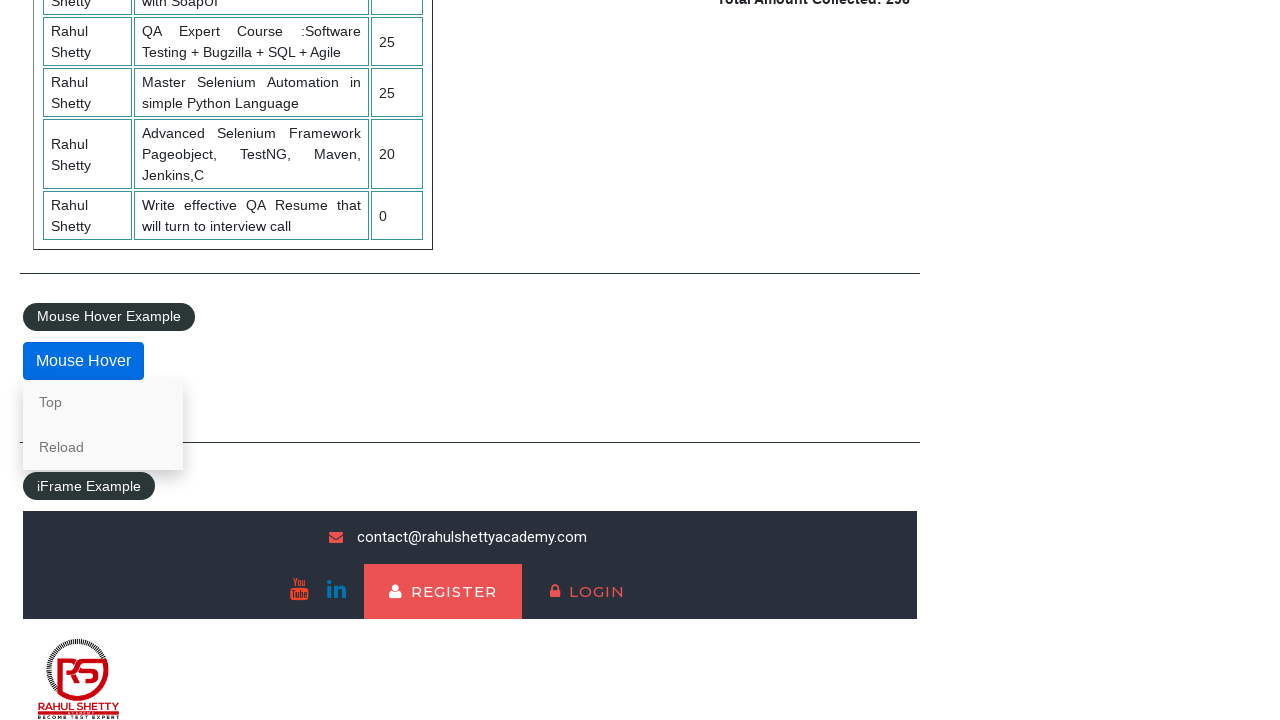

Clicked on mouse hover button to reveal menu at (83, 361) on #mousehover
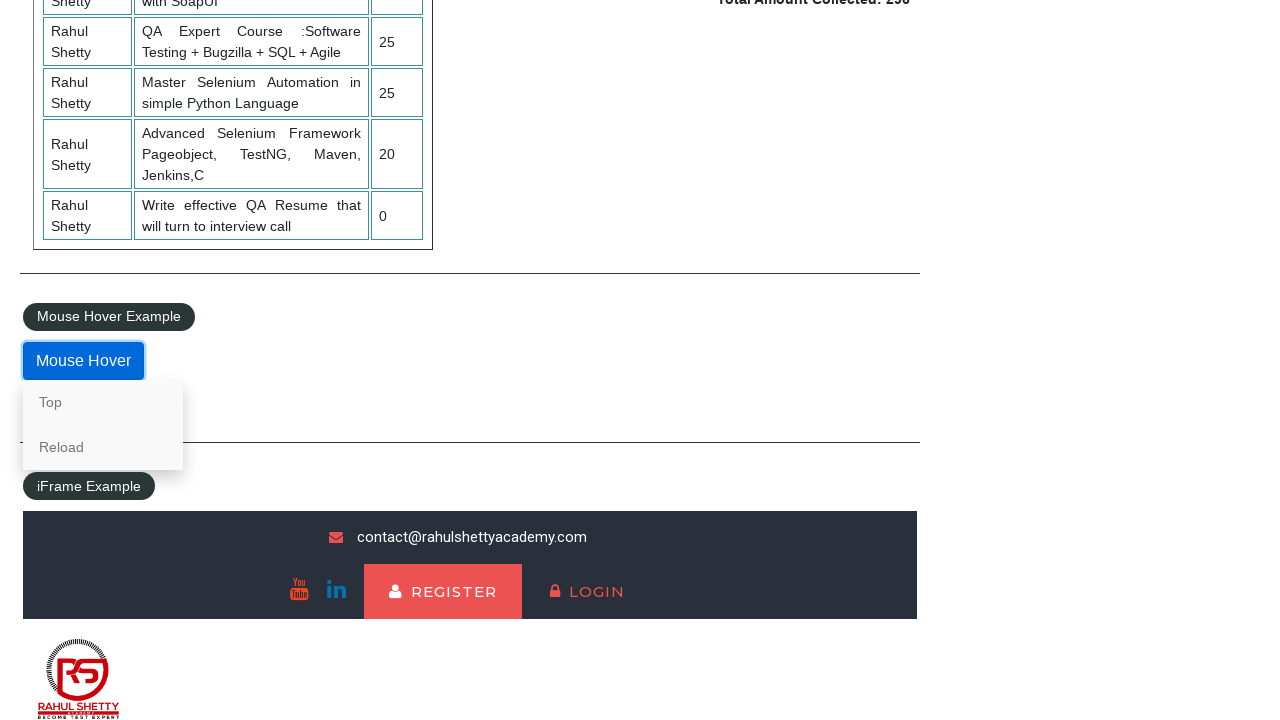

Waited 5 seconds for hover menu to appear
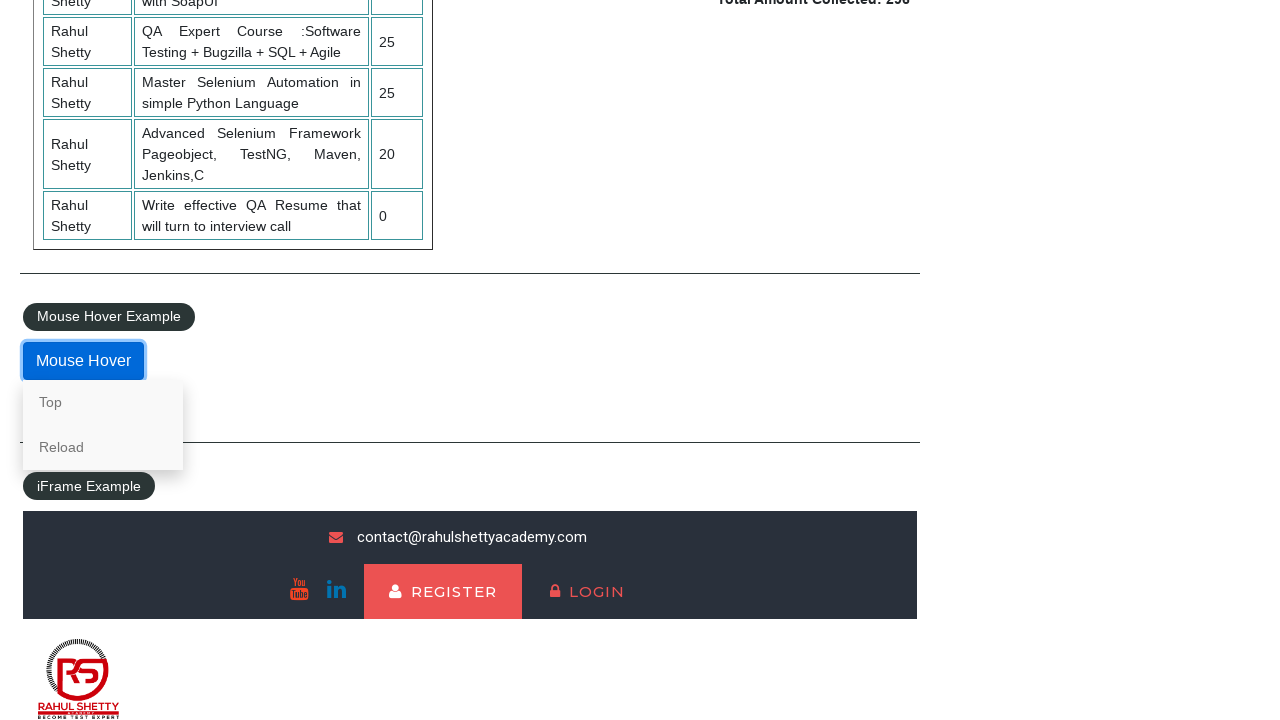

Clicked on the Top link in hover menu at (103, 402) on a[href='#top']
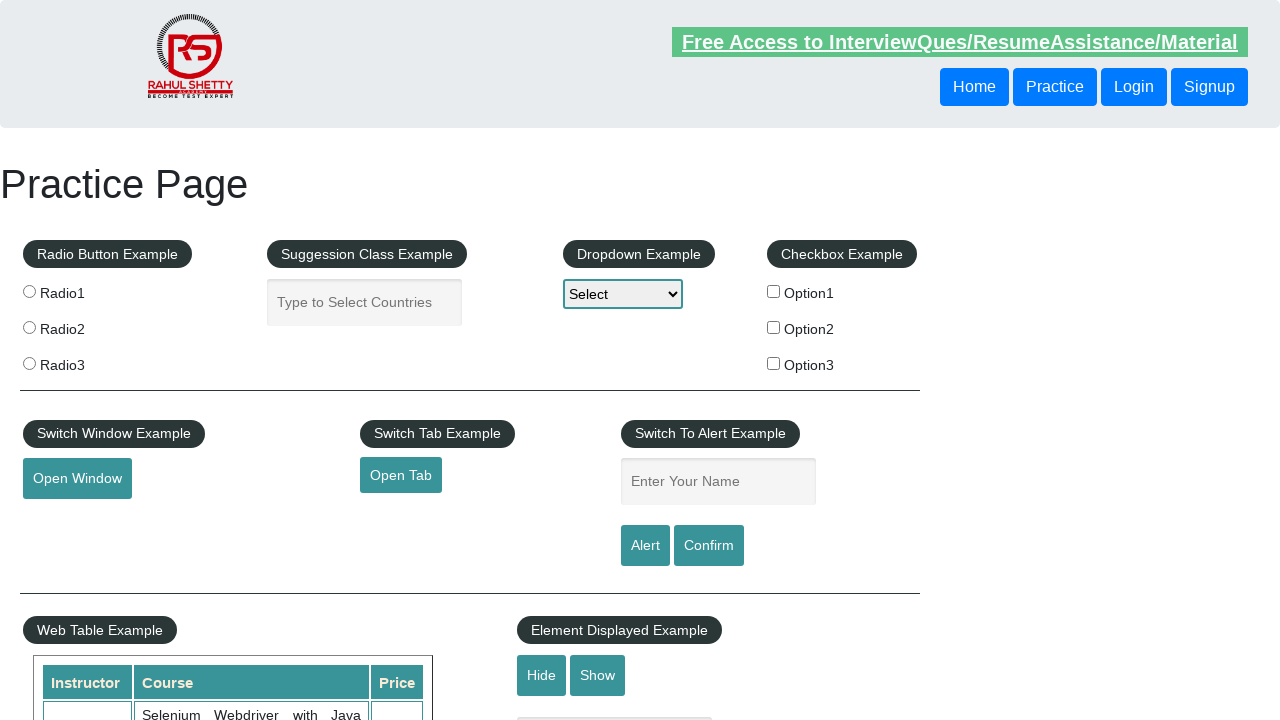

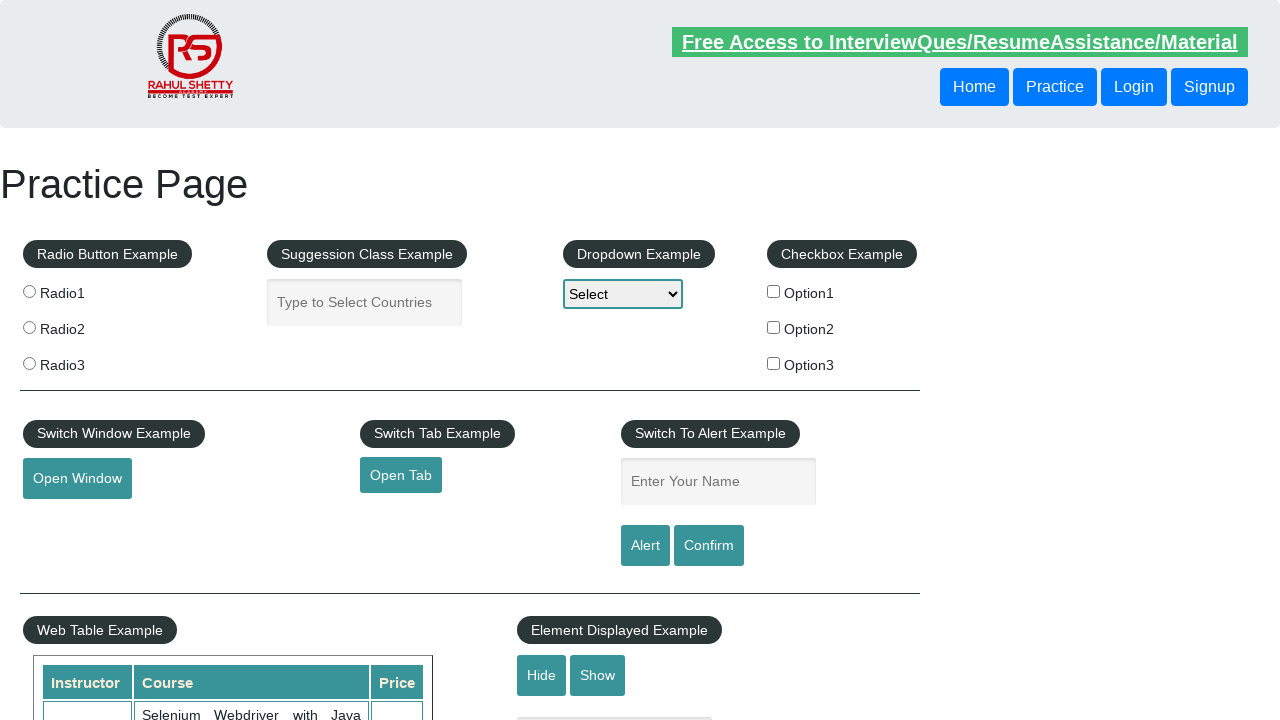